Tests an Angular calculator application by performing multiplication of two numbers and verifying the result

Starting URL: https://juliemr.github.io/protractor-demo/

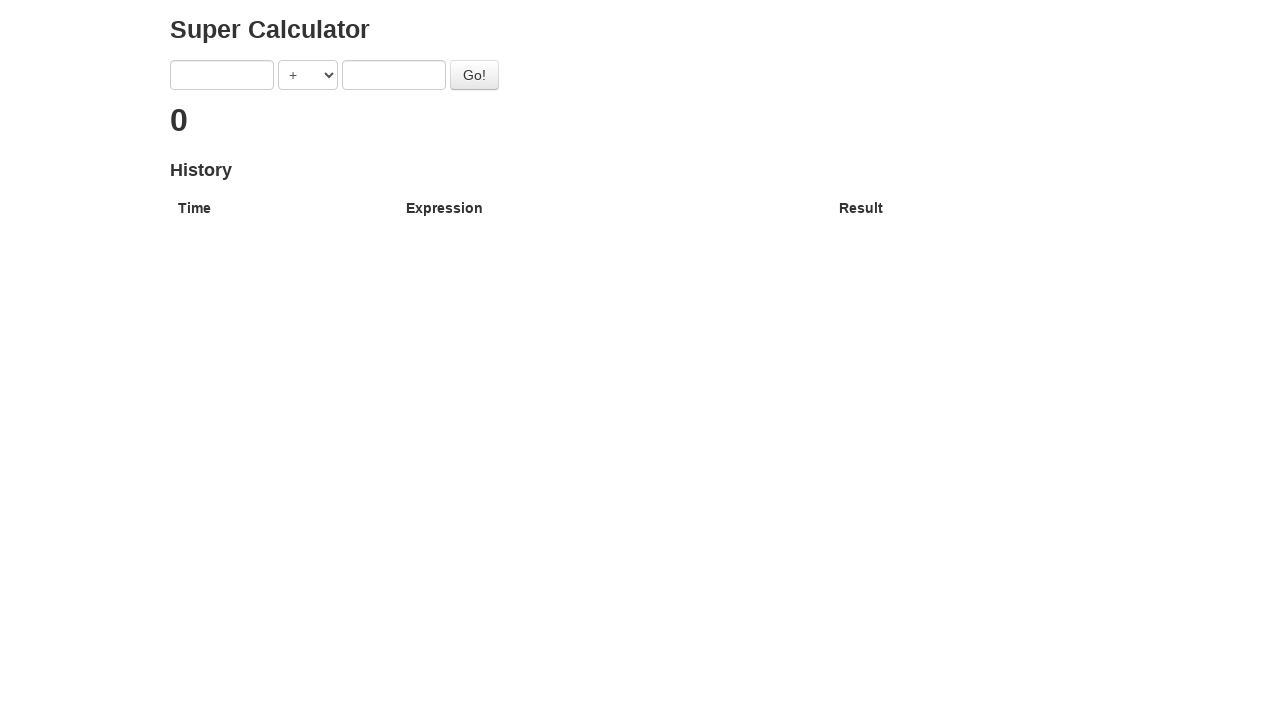

Entered first number '20' in calculator on input[ng-model='first']
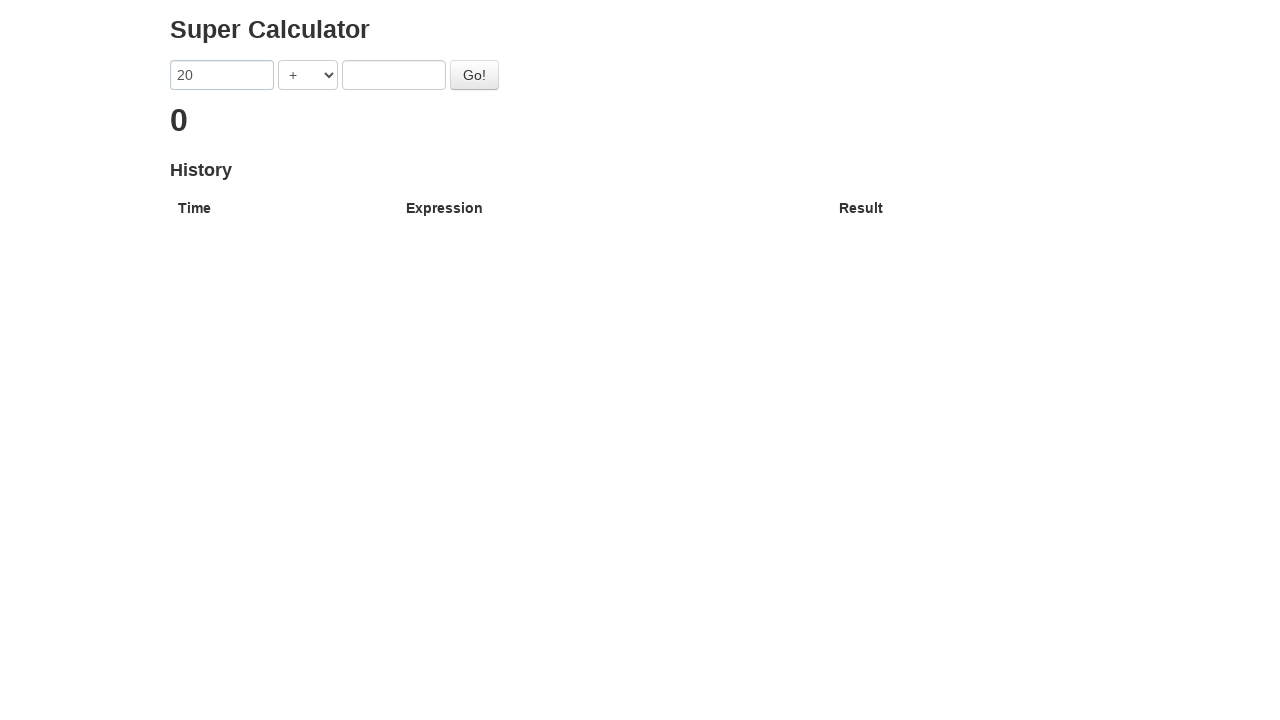

Selected MULTIPLICATION operation from dropdown on select
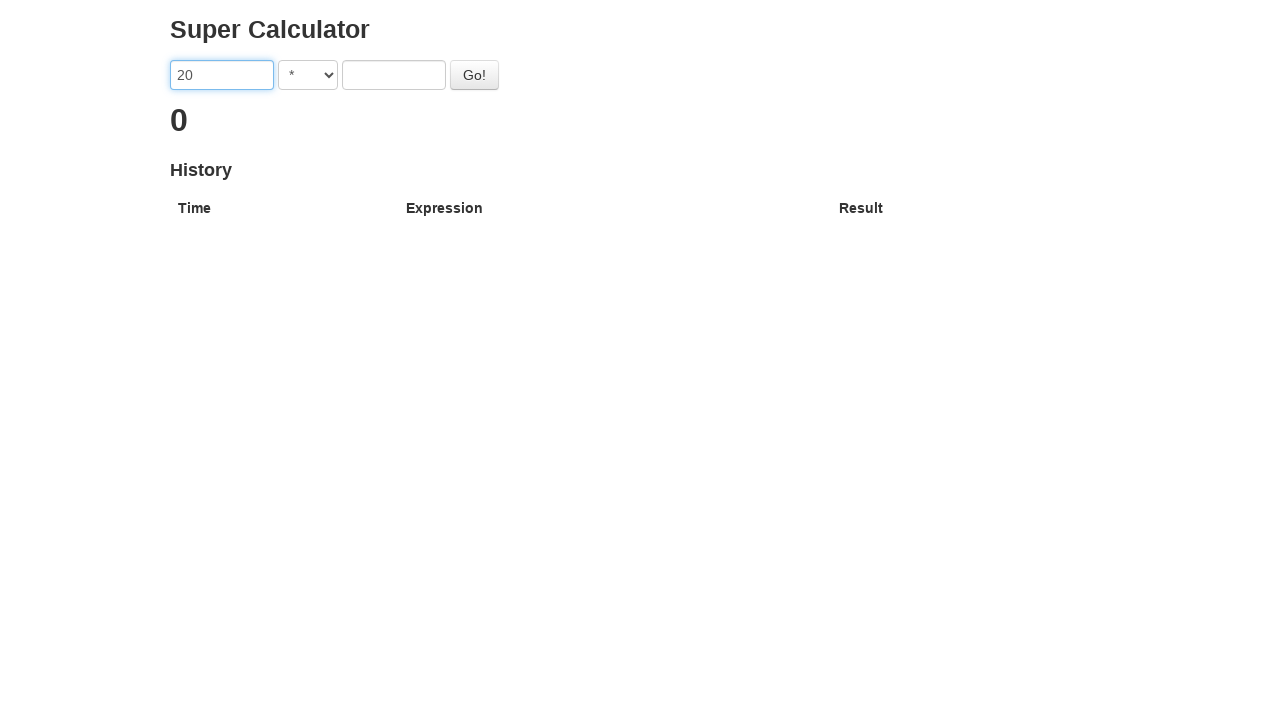

Entered second number '5' in calculator on input[ng-model='second']
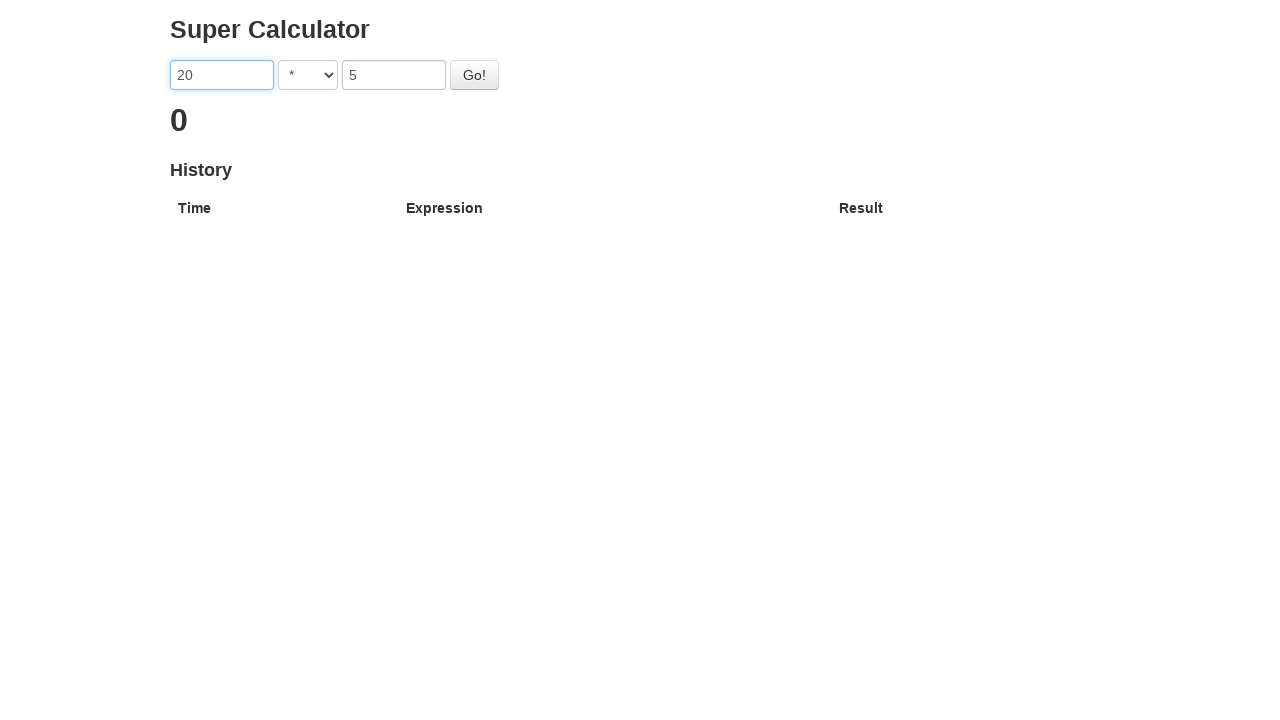

Clicked calculate button at (474, 75) on #gobutton
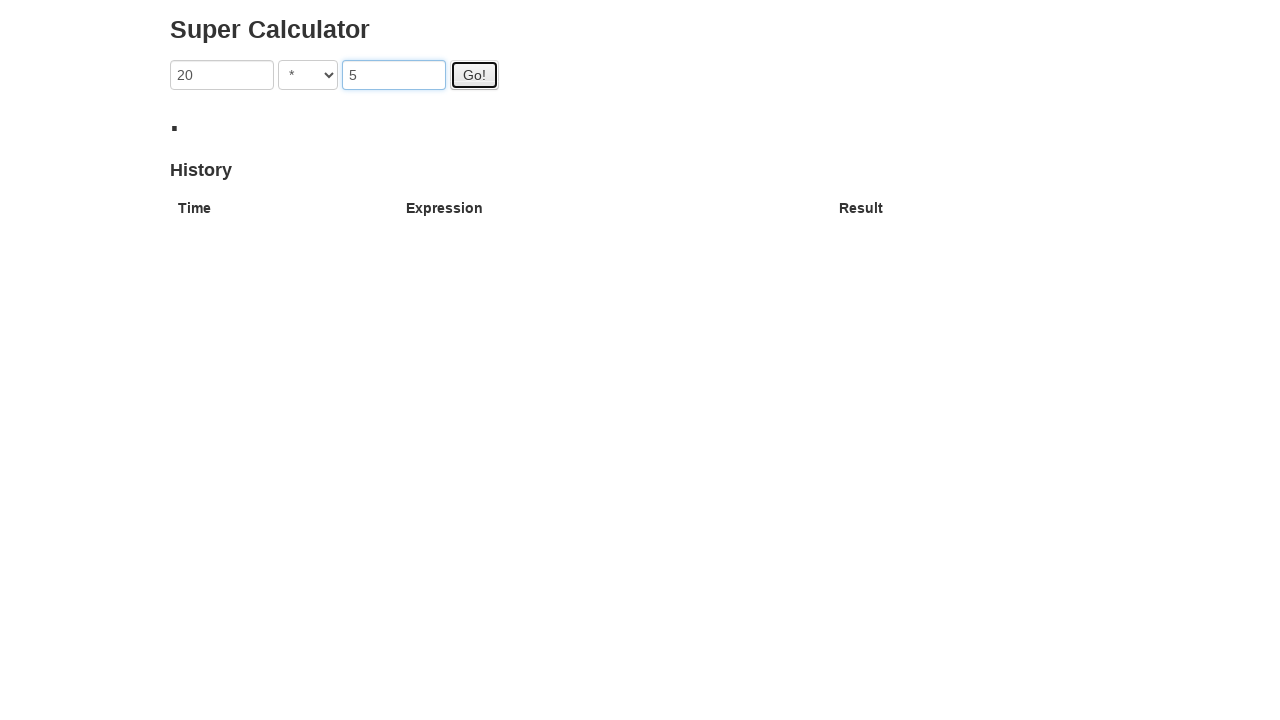

Verified calculation result '100' is displayed
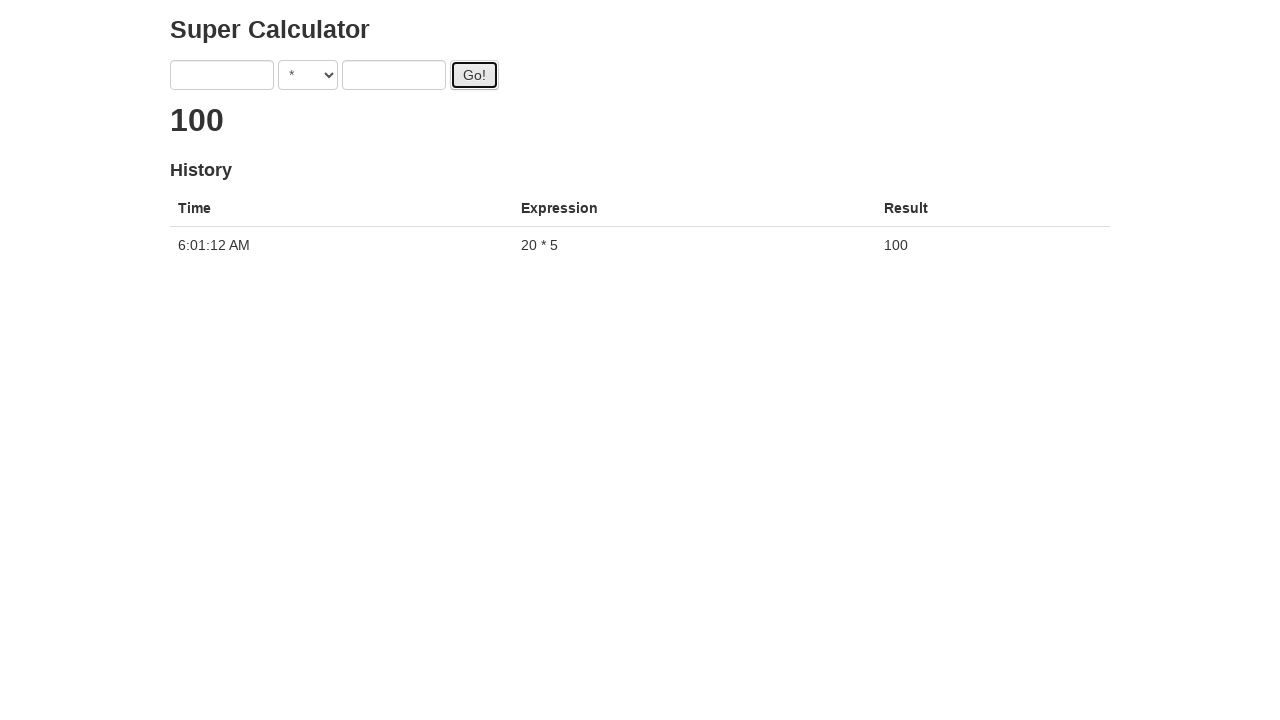

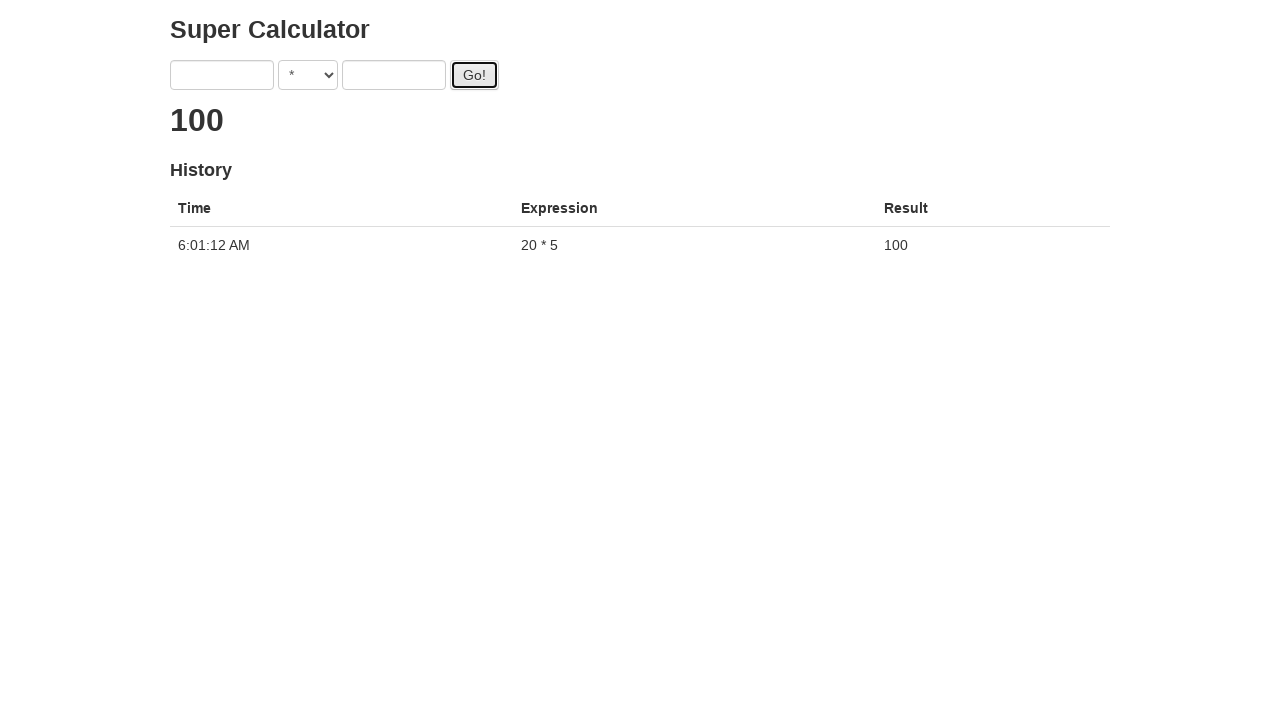